Tests a product table by iterating through rows to find a specific course name and verifying its associated price is correct

Starting URL: https://rahulshettyacademy.com/AutomationPractice/

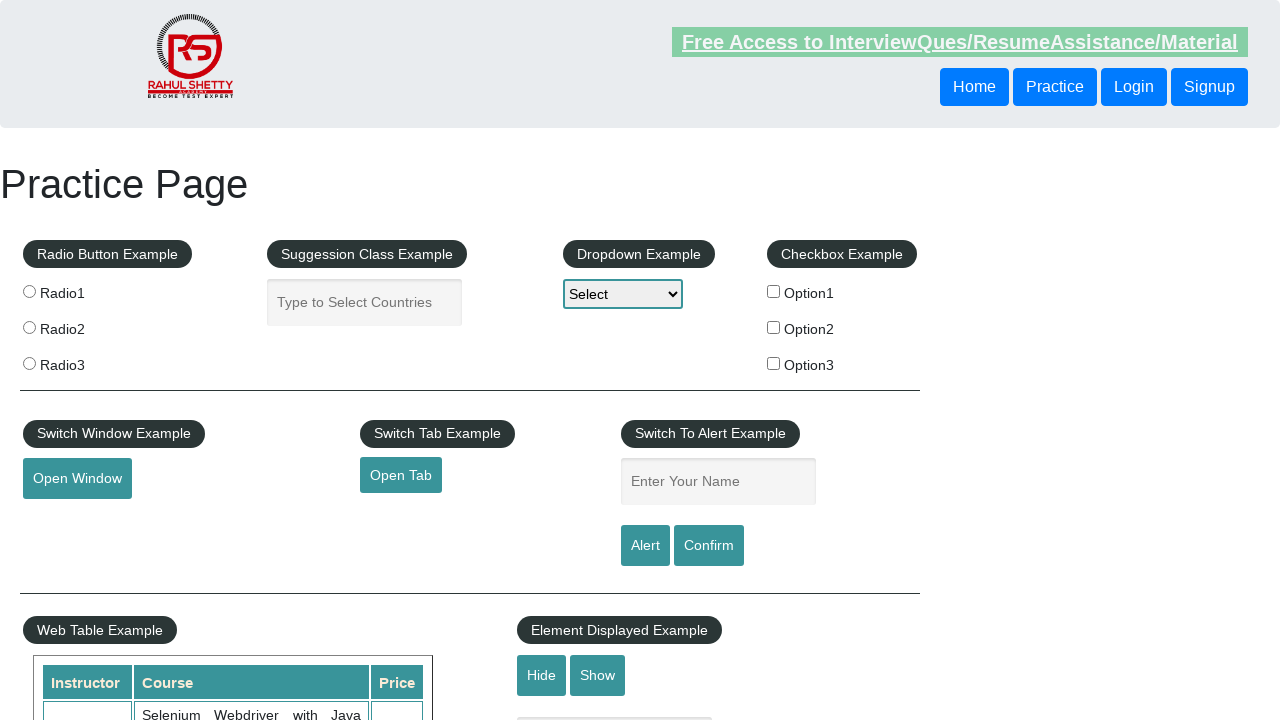

Product table loaded
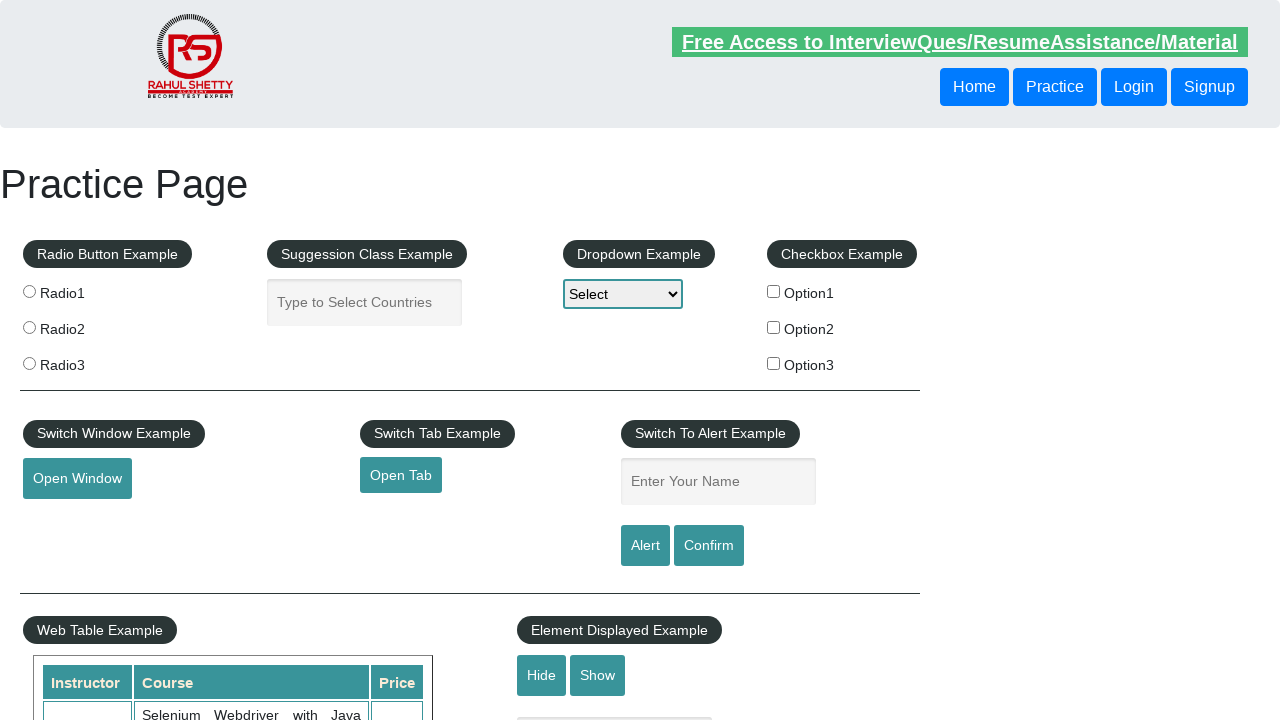

Retrieved all course name cells from product table
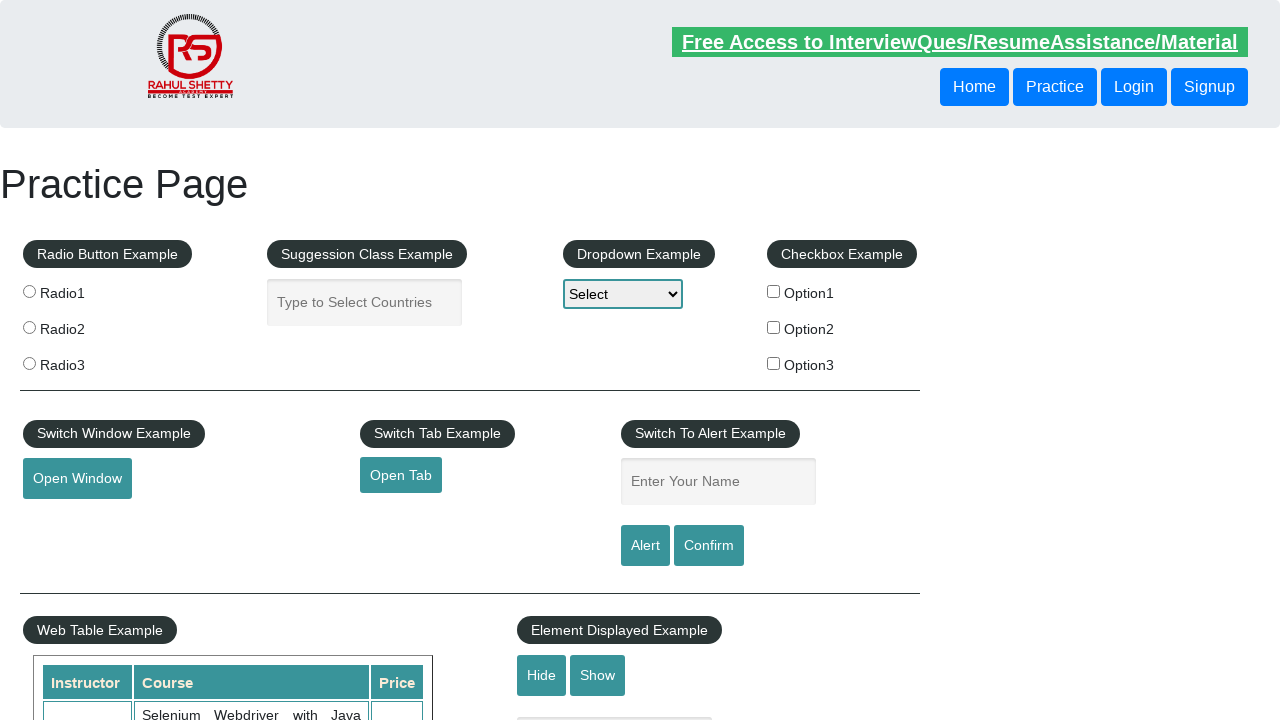

Checked course cell 1: 'Selenium Webdriver with Java Basics + Advanced + Interview Guide'
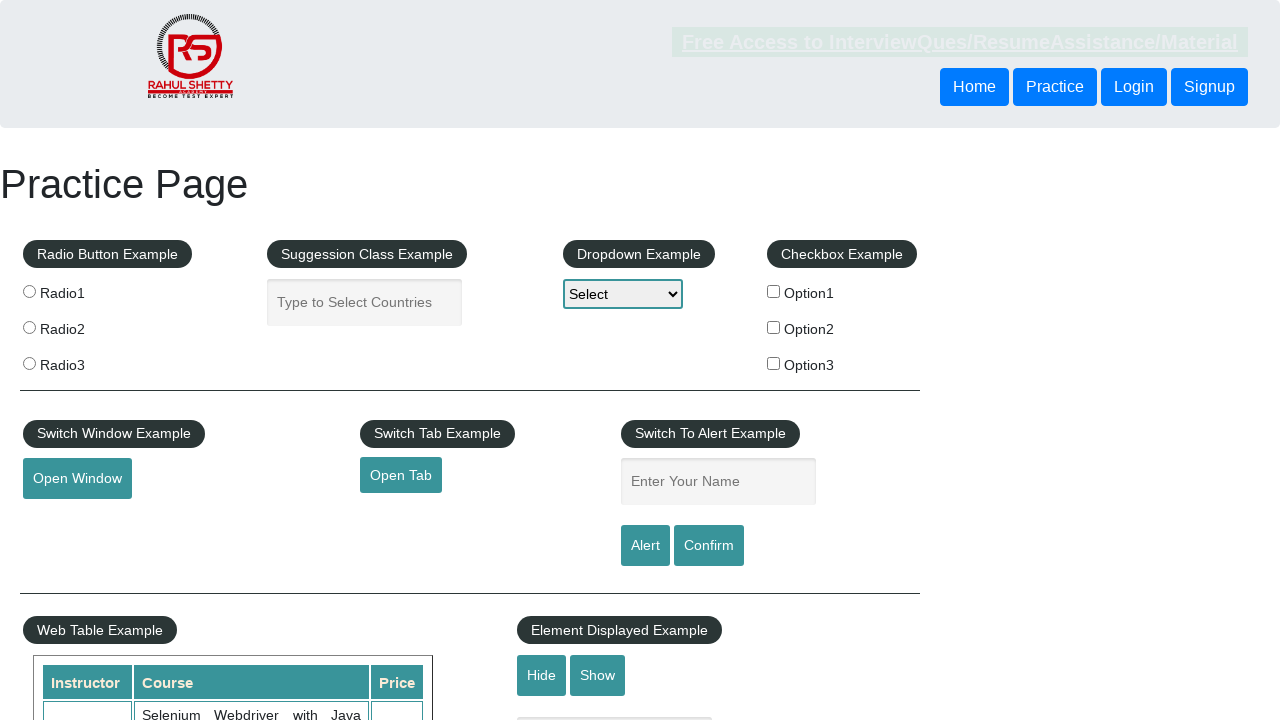

Checked course cell 2: 'Learn SQL in Practical + Database Testing from Scratch'
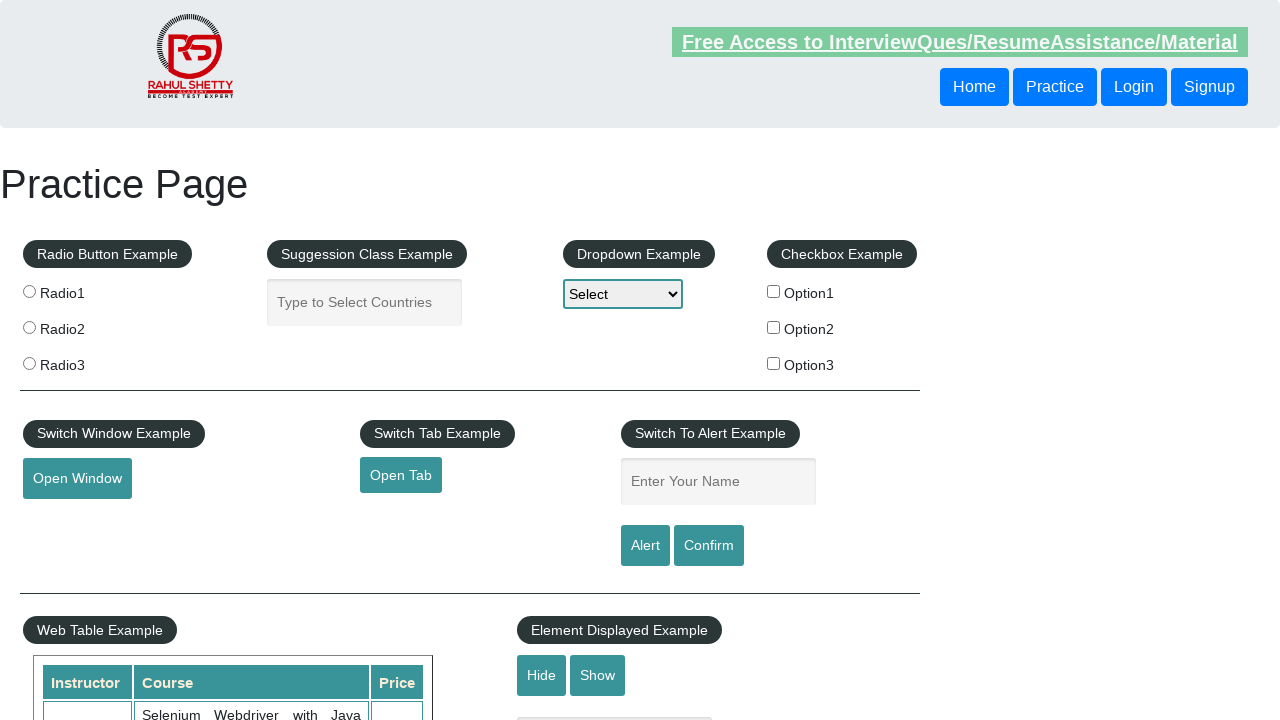

Checked course cell 3: 'Appium (Selenium) - Mobile Automation Testing from Scratch'
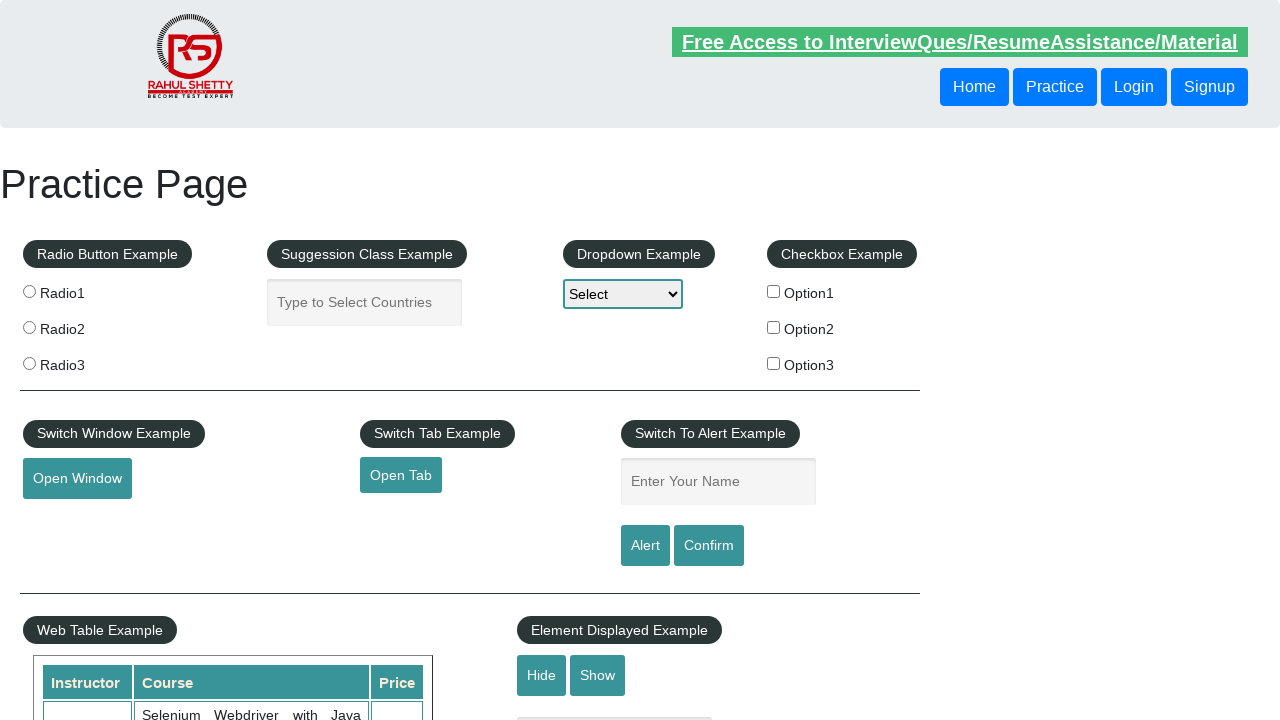

Checked course cell 4: 'WebSecurity Testing for Beginners-QA knowledge to next level'
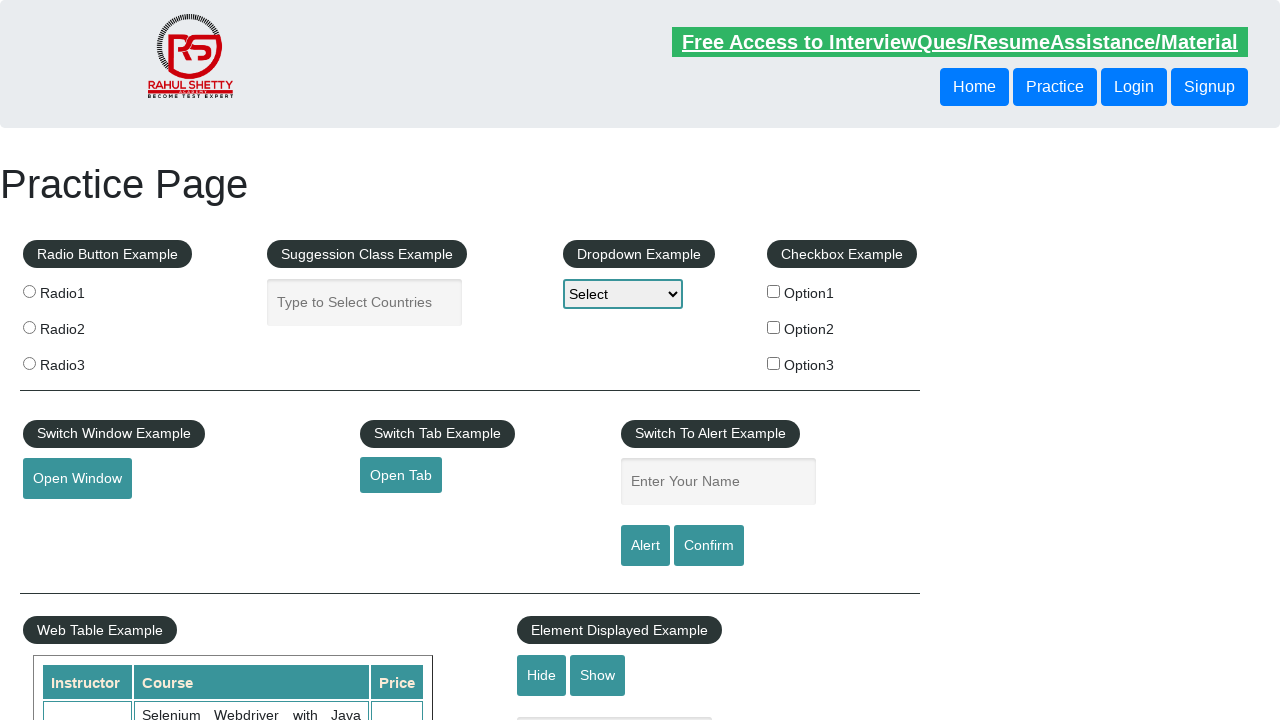

Checked course cell 5: 'Learn JMETER from Scratch - (Performance + Load) Testing Tool'
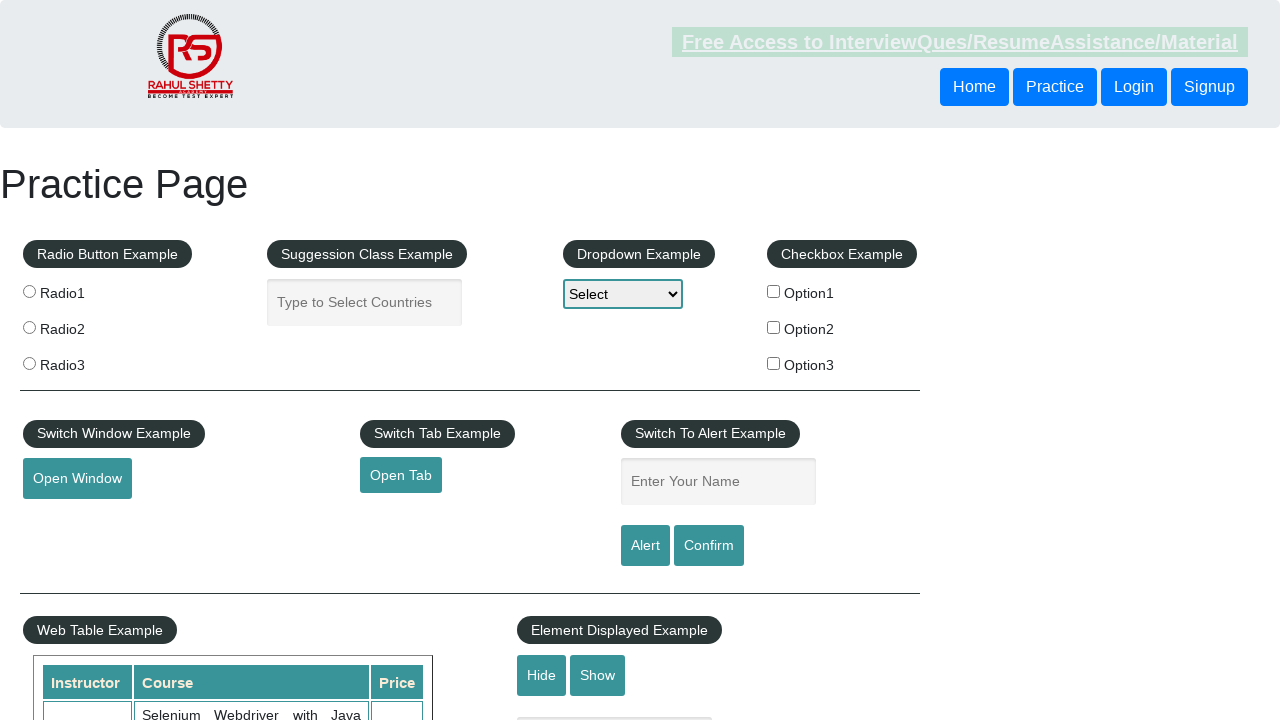

Checked course cell 6: 'WebServices / REST API Testing with SoapUI'
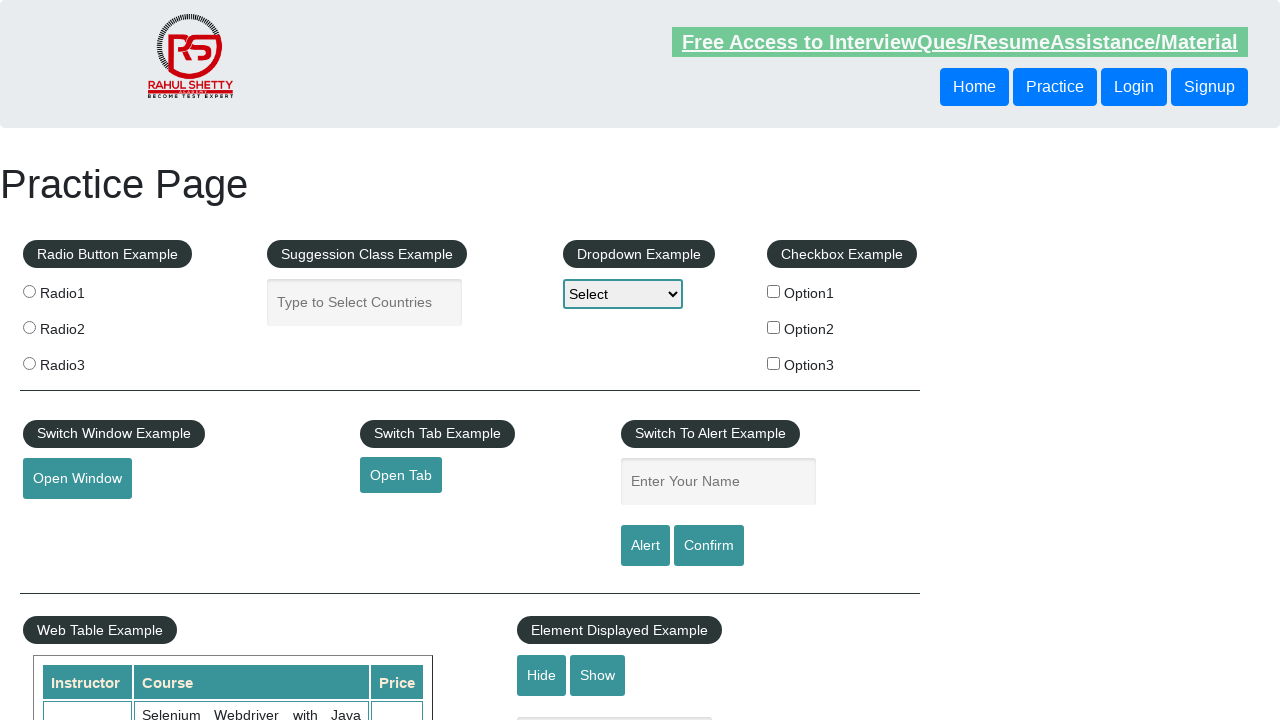

Checked course cell 7: 'QA Expert Course :Software Testing + Bugzilla + SQL + Agile'
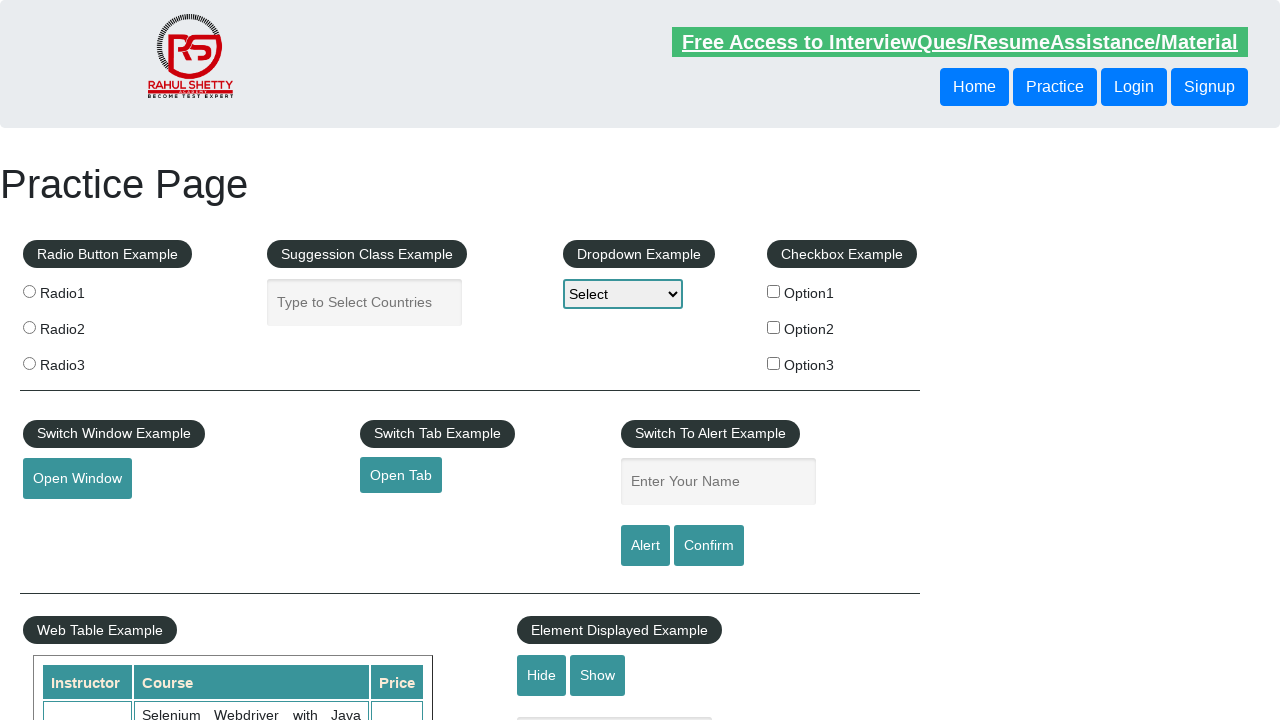

Checked course cell 8: 'Master Selenium Automation in simple Python Language'
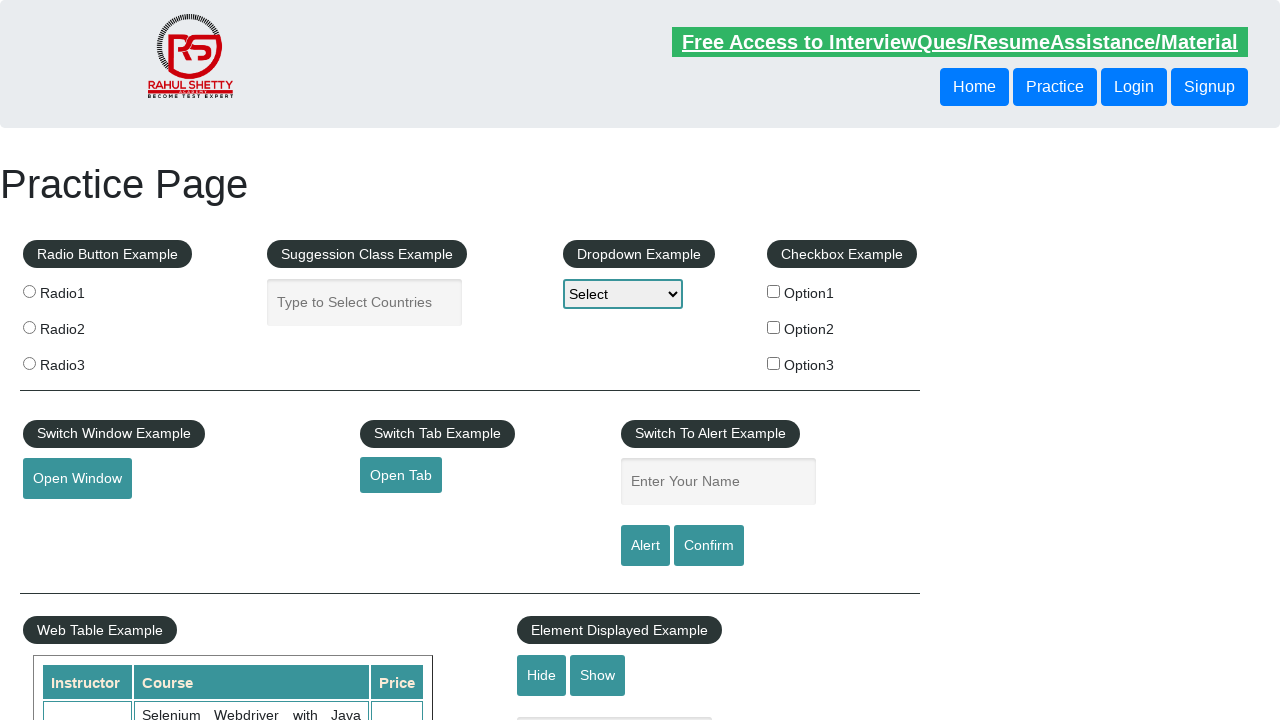

Located price cell for matching course
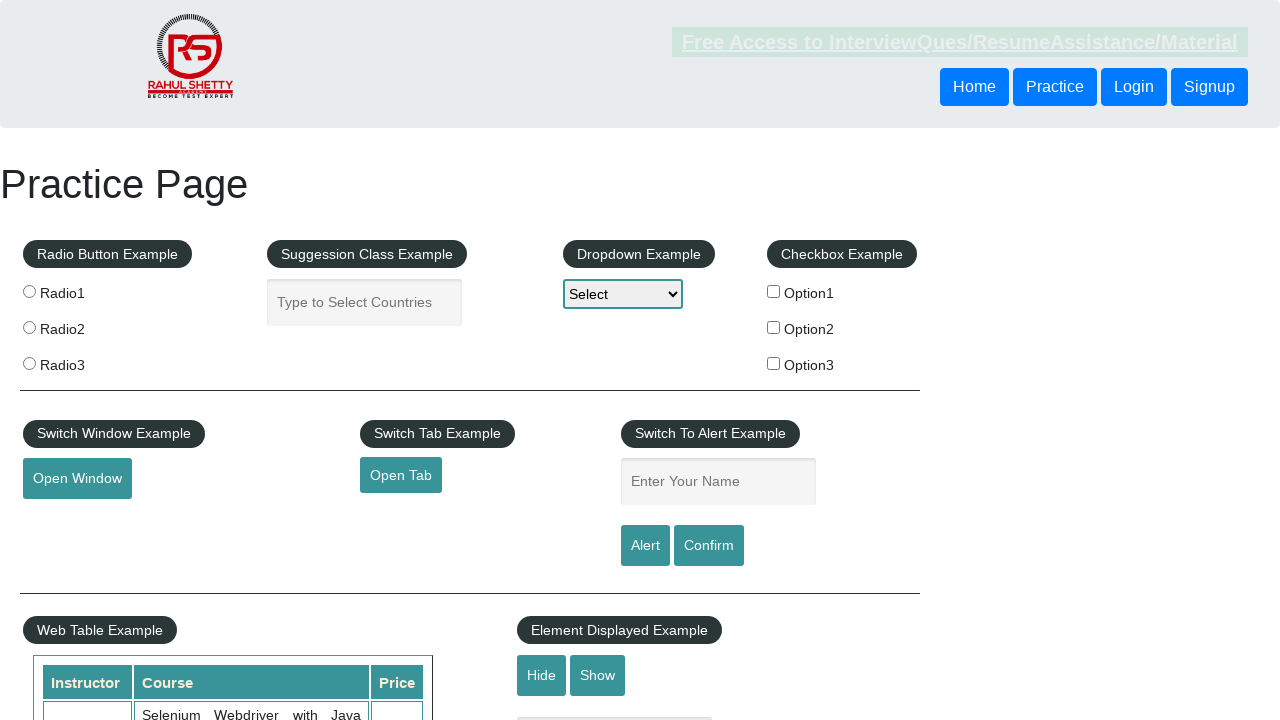

Retrieved price text: '25'
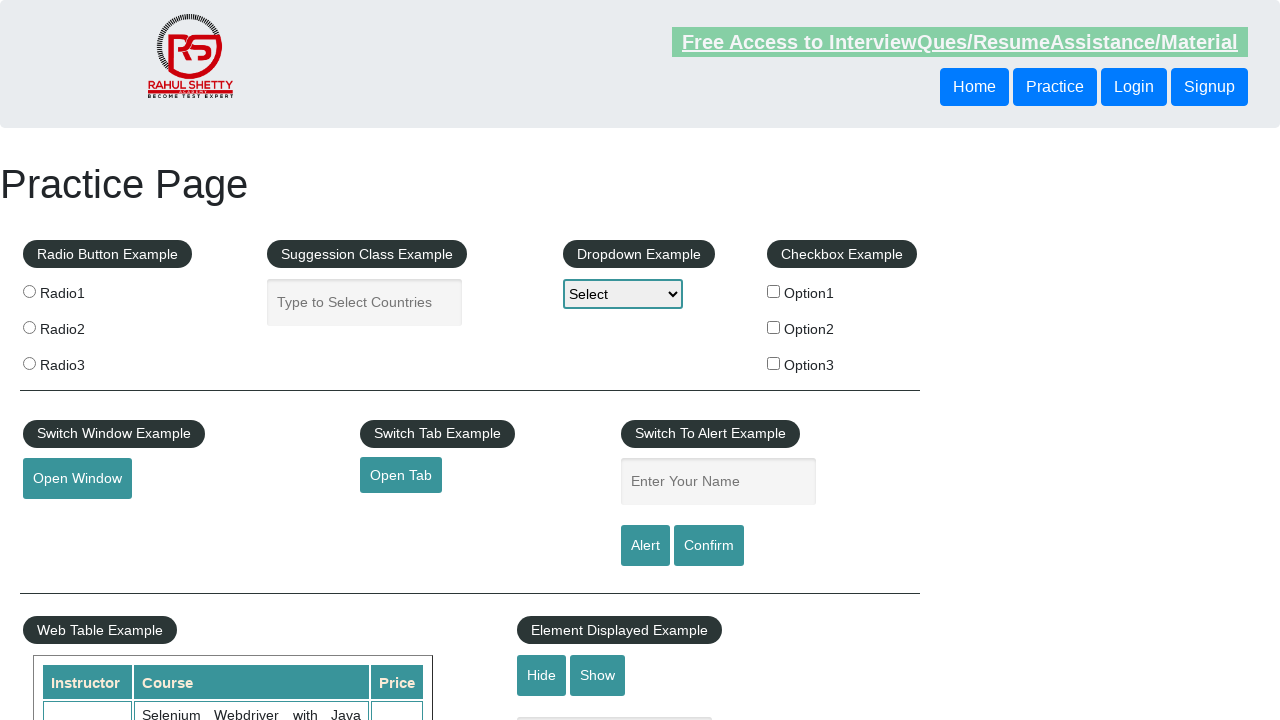

Verified course price is correct (25)
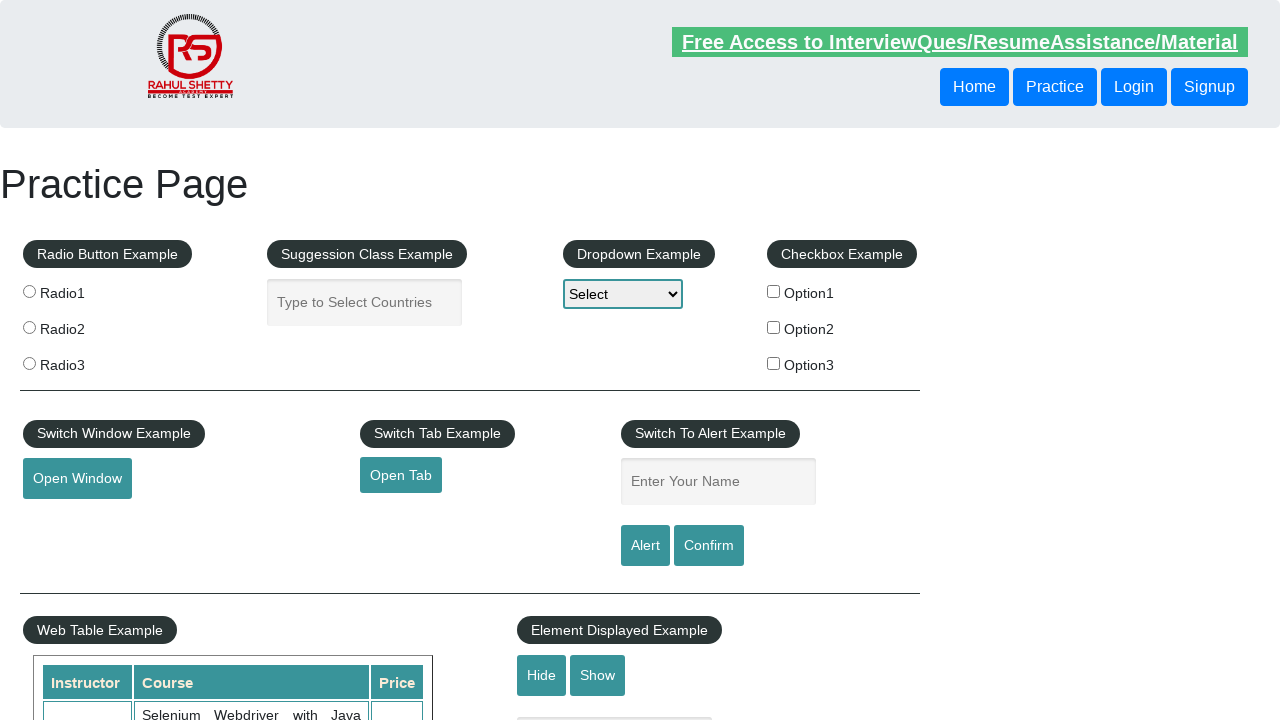

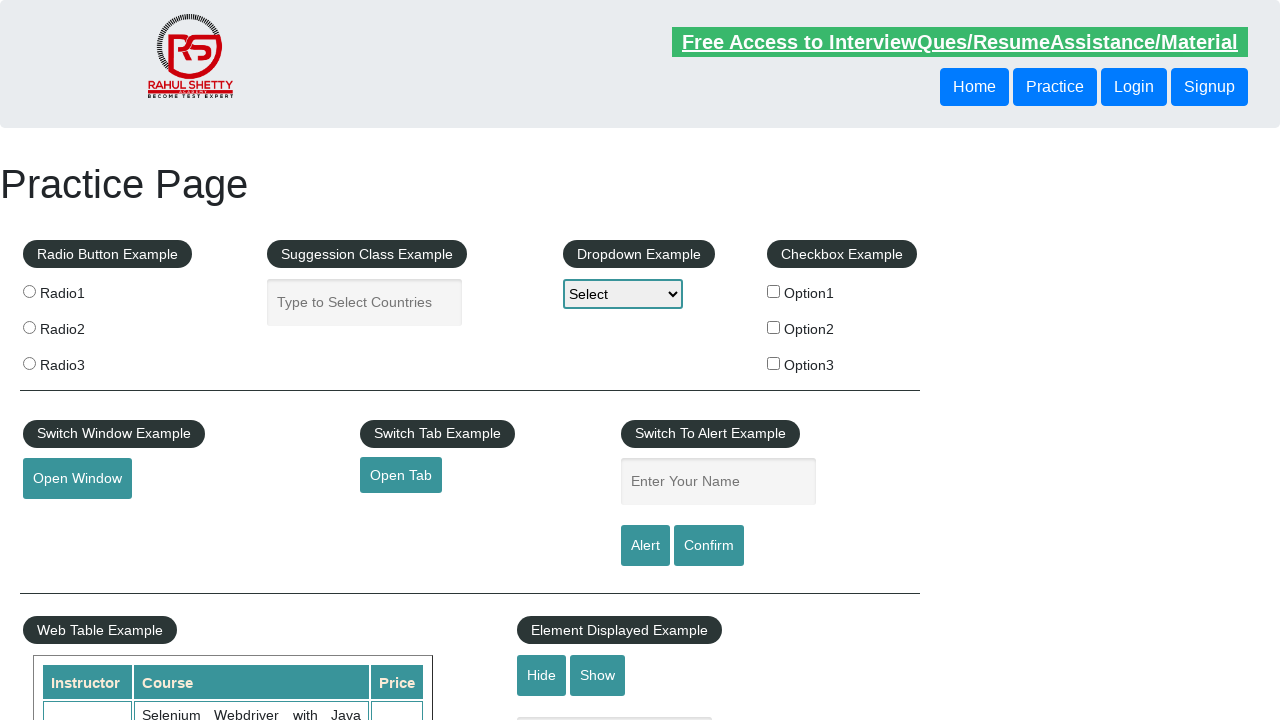